Tests that the currently applied filter is highlighted in the filter bar

Starting URL: https://demo.playwright.dev/todomvc

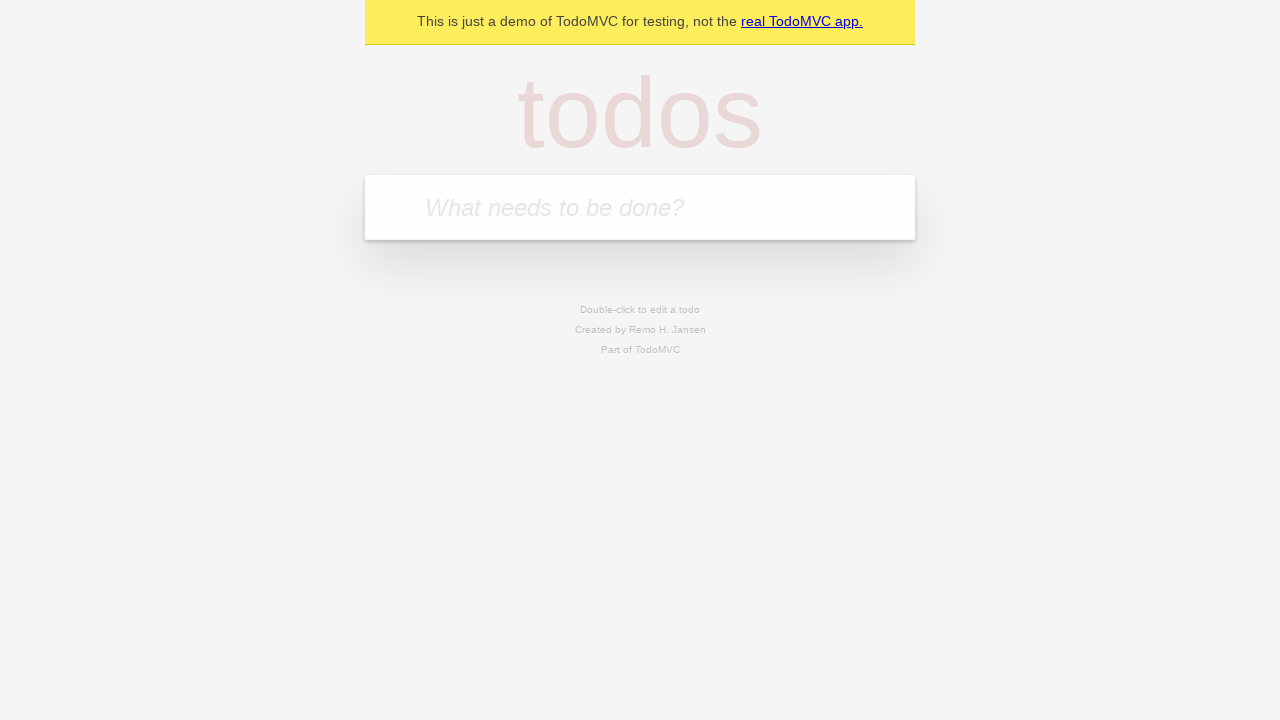

Filled new todo input with 'buy some cheese' on .new-todo
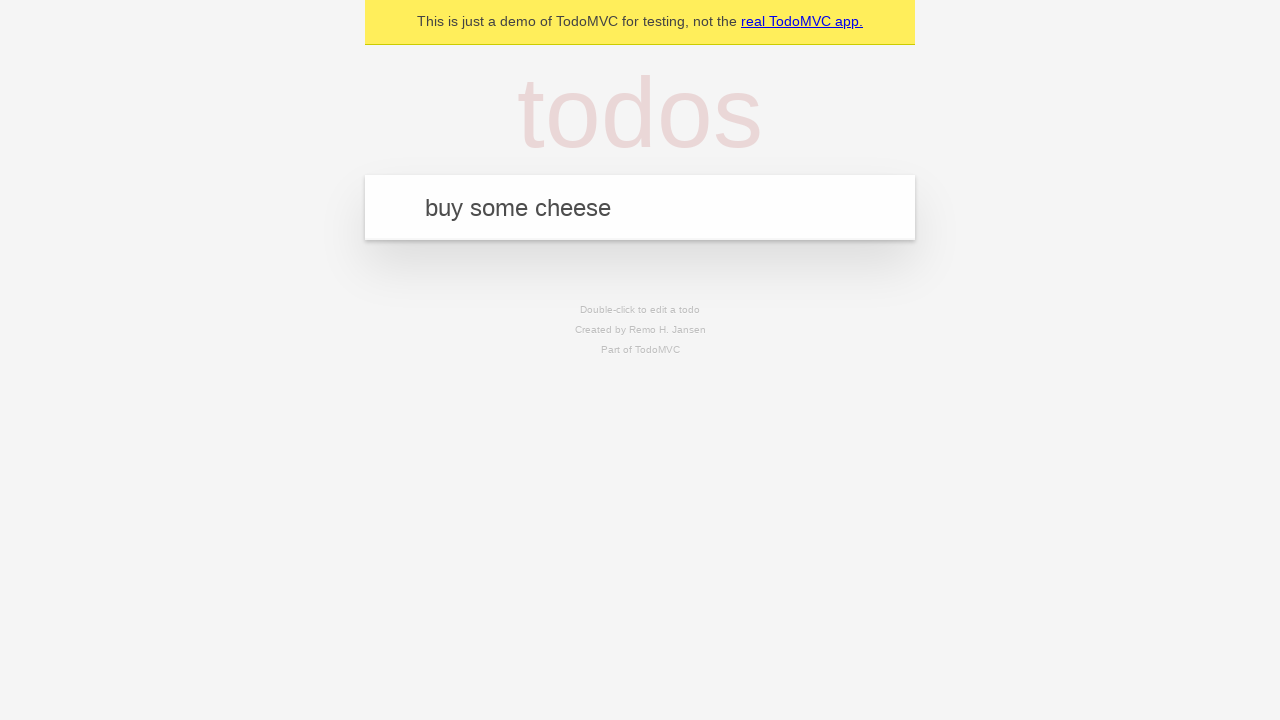

Pressed Enter to add first todo on .new-todo
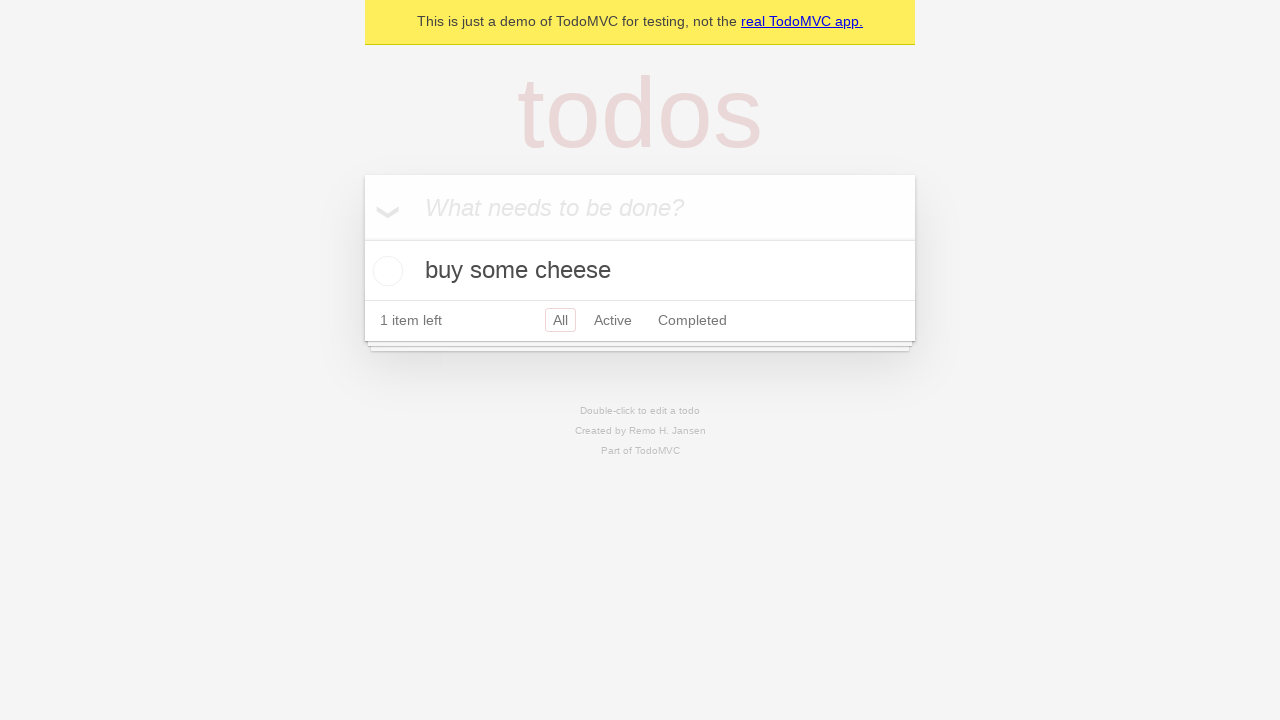

Filled new todo input with 'feed the cat' on .new-todo
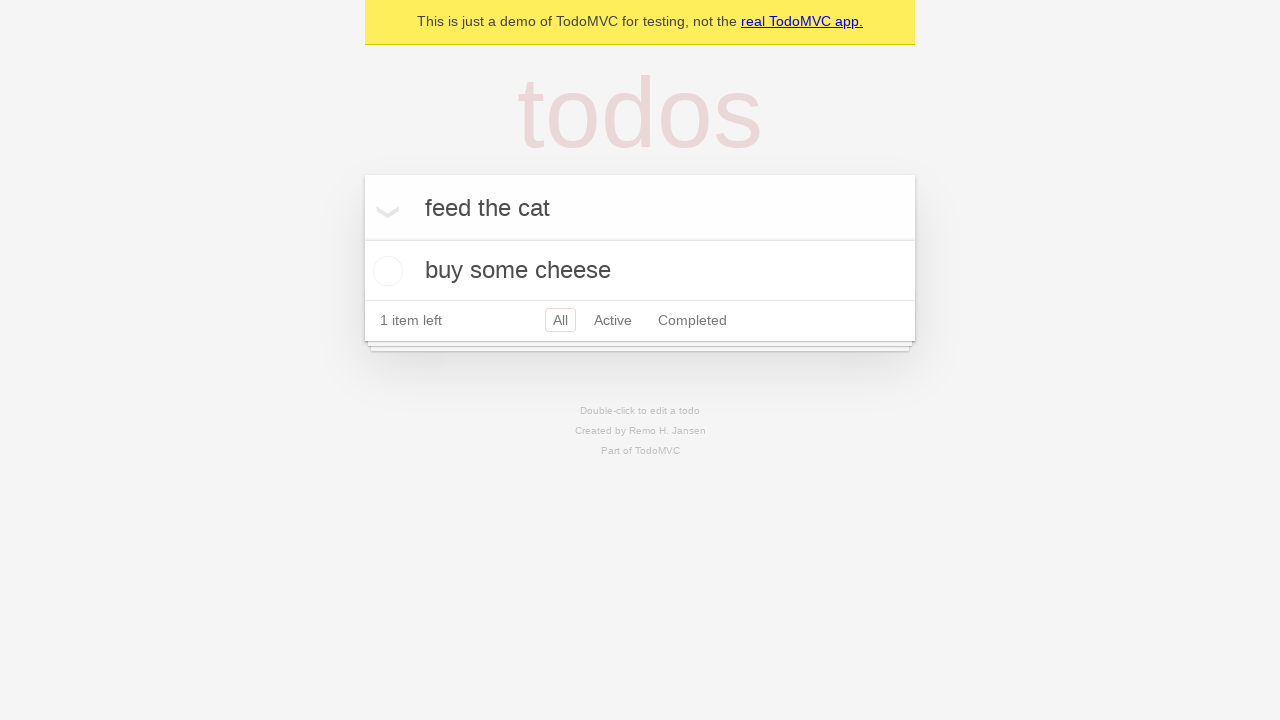

Pressed Enter to add second todo on .new-todo
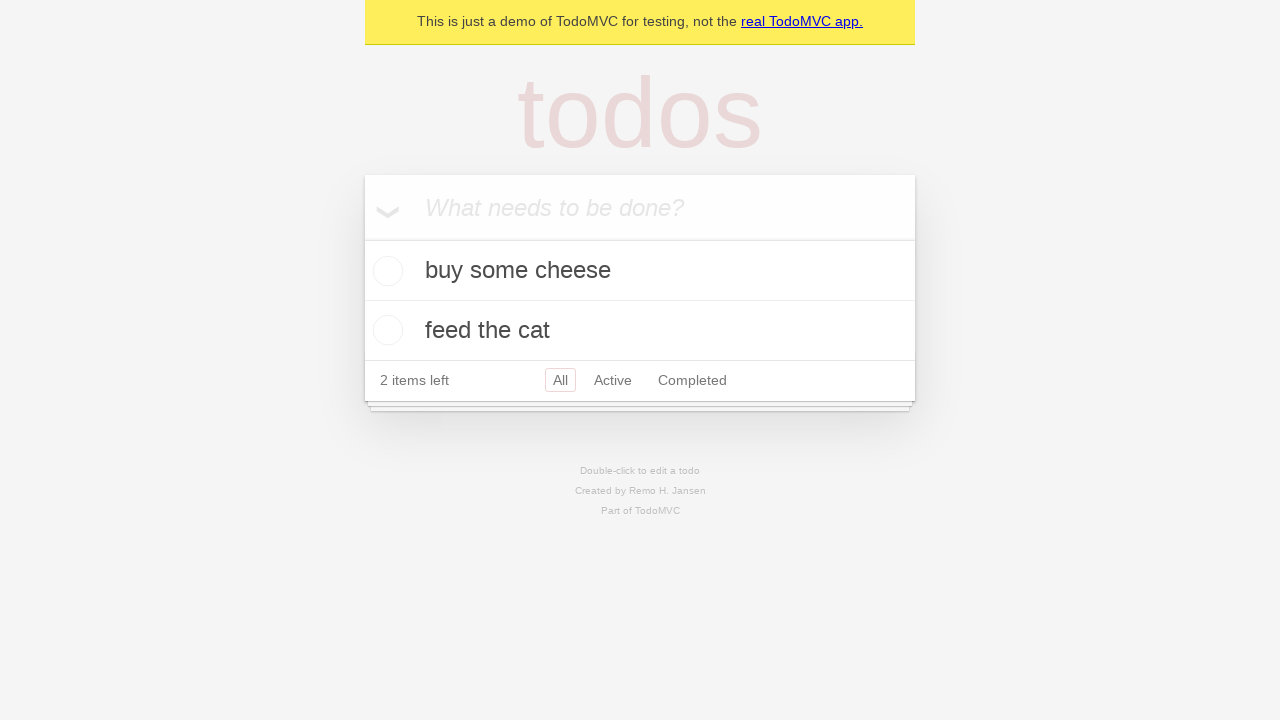

Filled new todo input with 'book a doctors appointment' on .new-todo
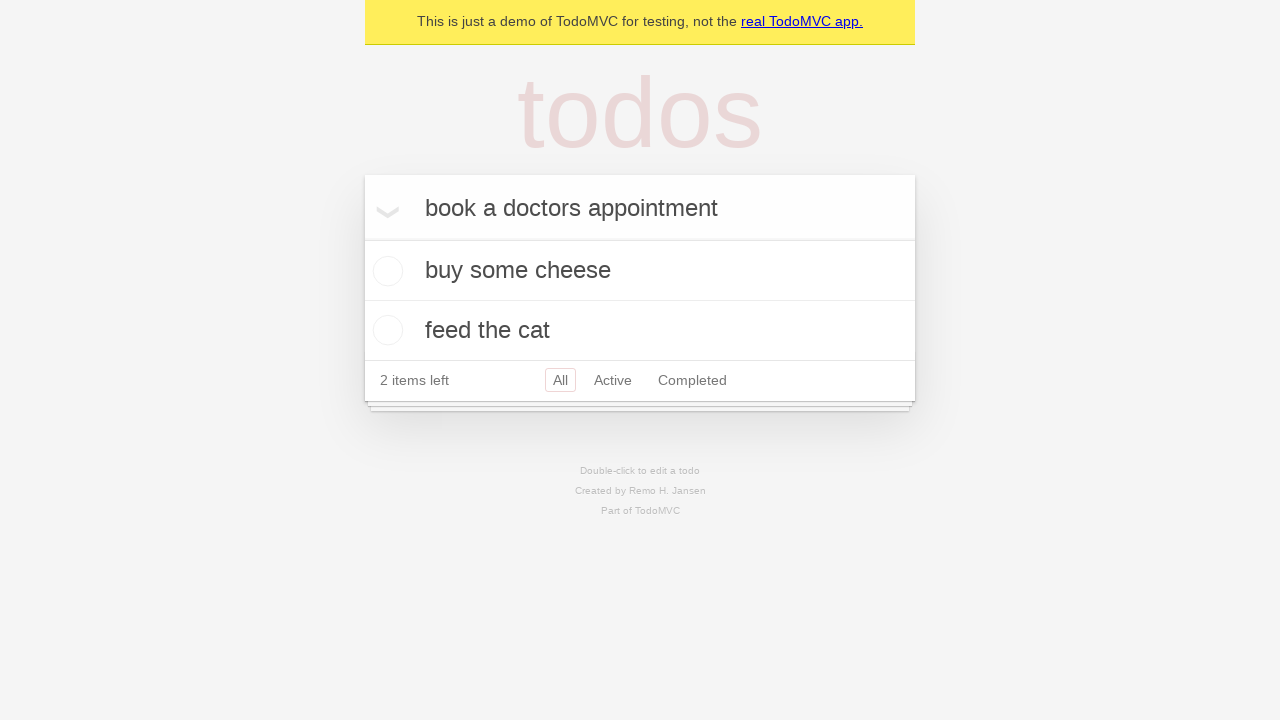

Pressed Enter to add third todo on .new-todo
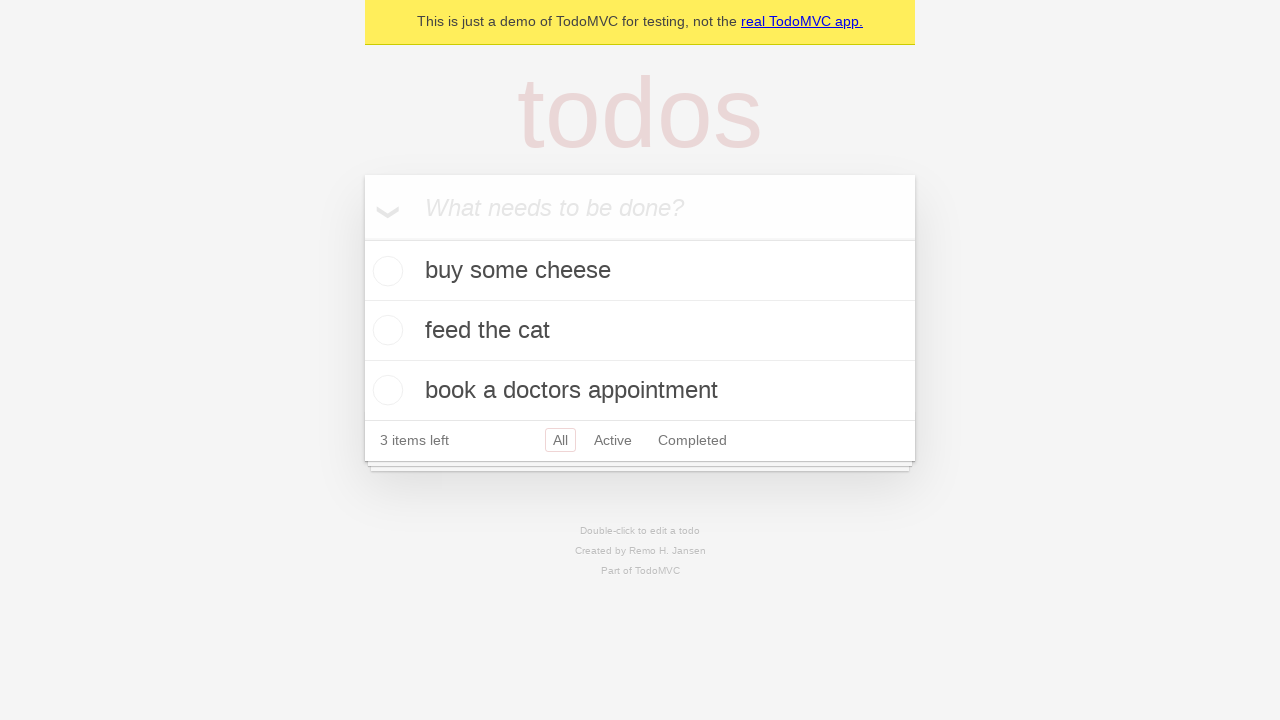

All three todos have been added and loaded
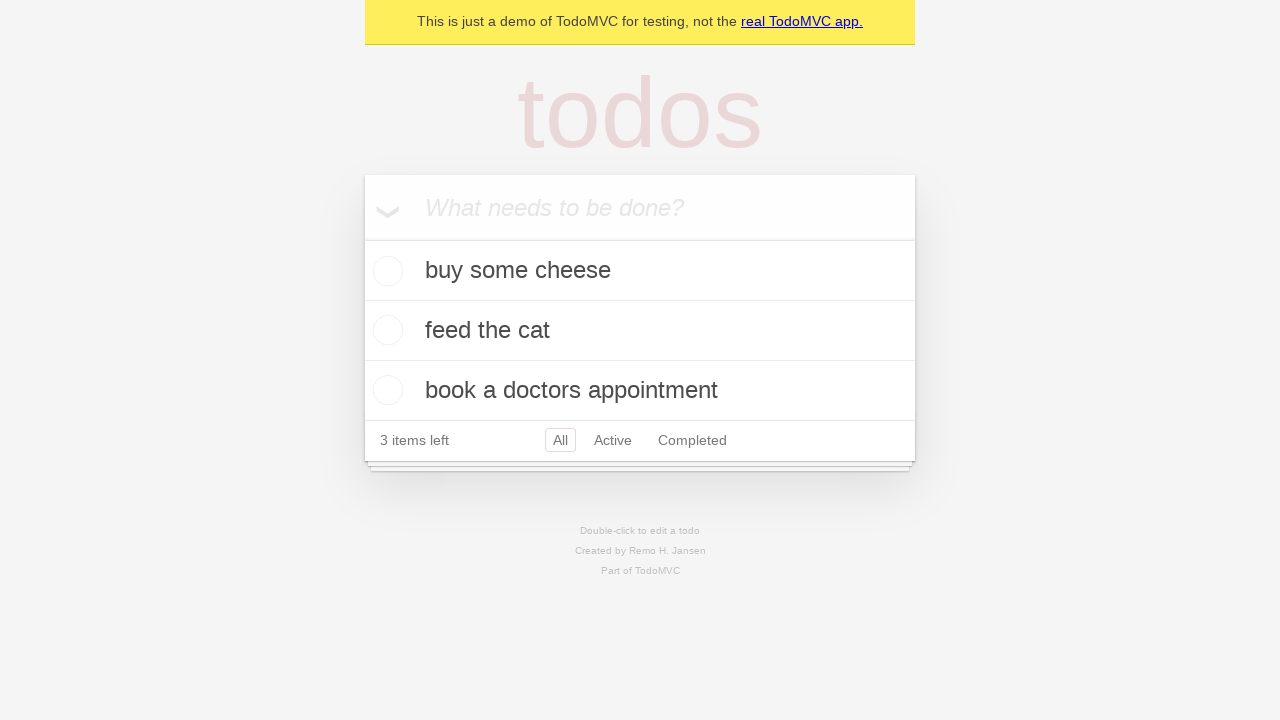

Clicked Active filter at (613, 440) on .filters >> text=Active
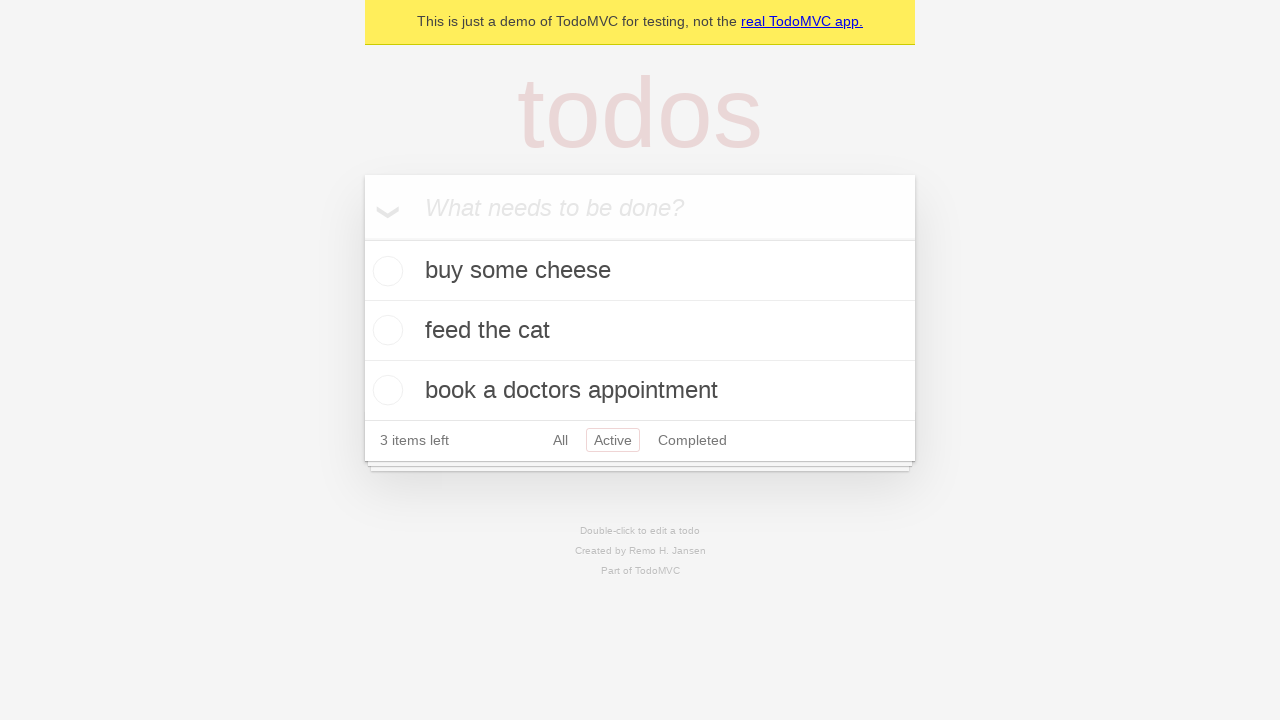

Clicked Completed filter to verify currently applied filter is highlighted at (692, 440) on .filters >> text=Completed
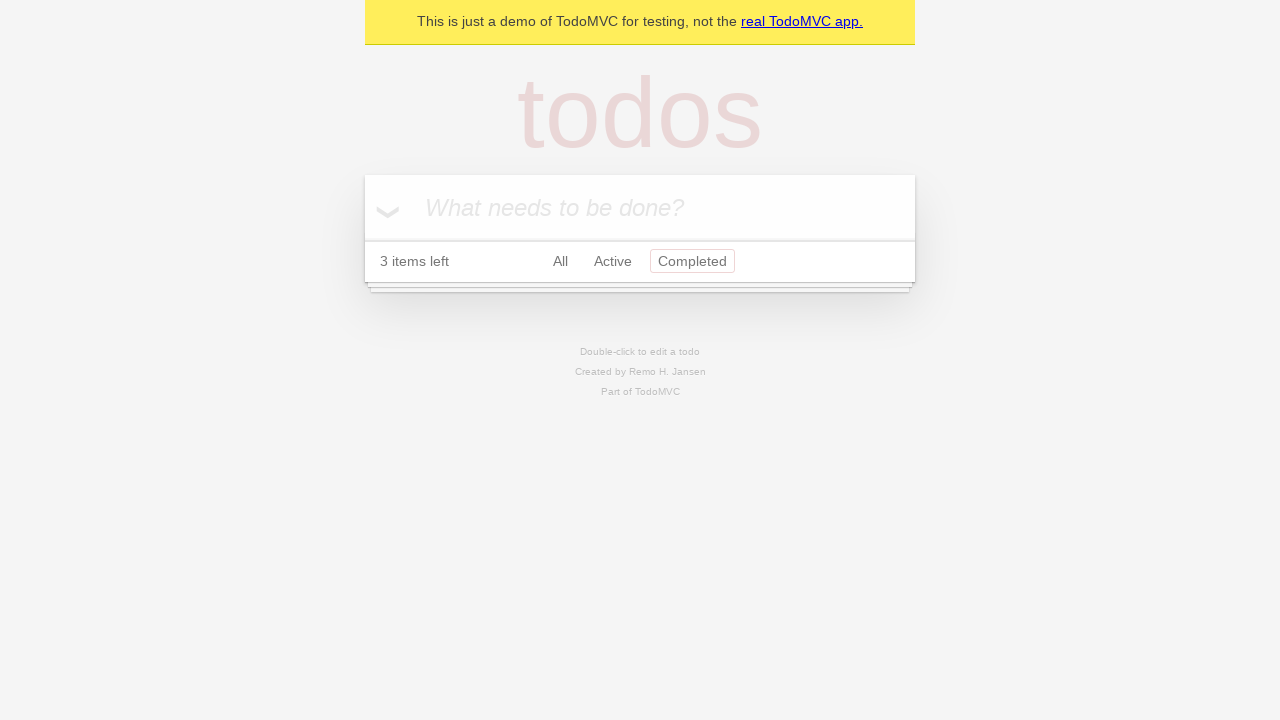

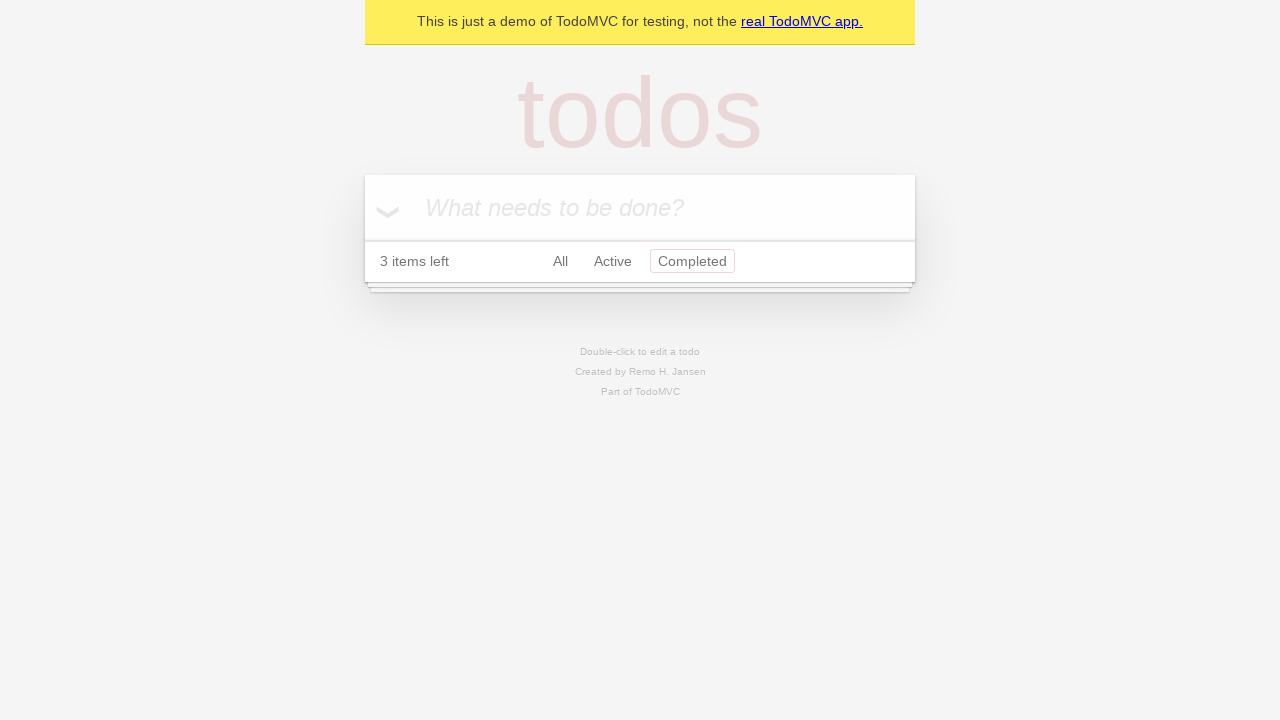